Tests the search functionality on python.org by entering "pycon" as a search query and submitting the search form using the Enter key.

Starting URL: http://www.python.org

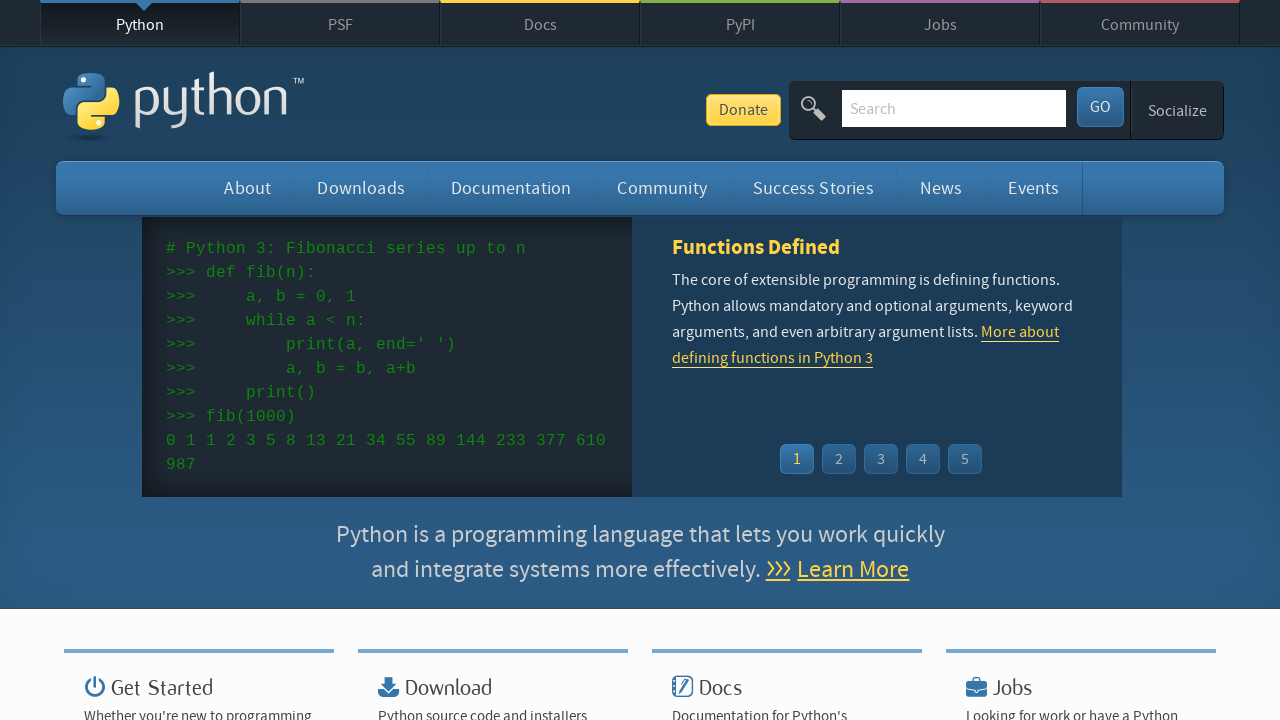

Filled search box with 'pycon' on input[name='q']
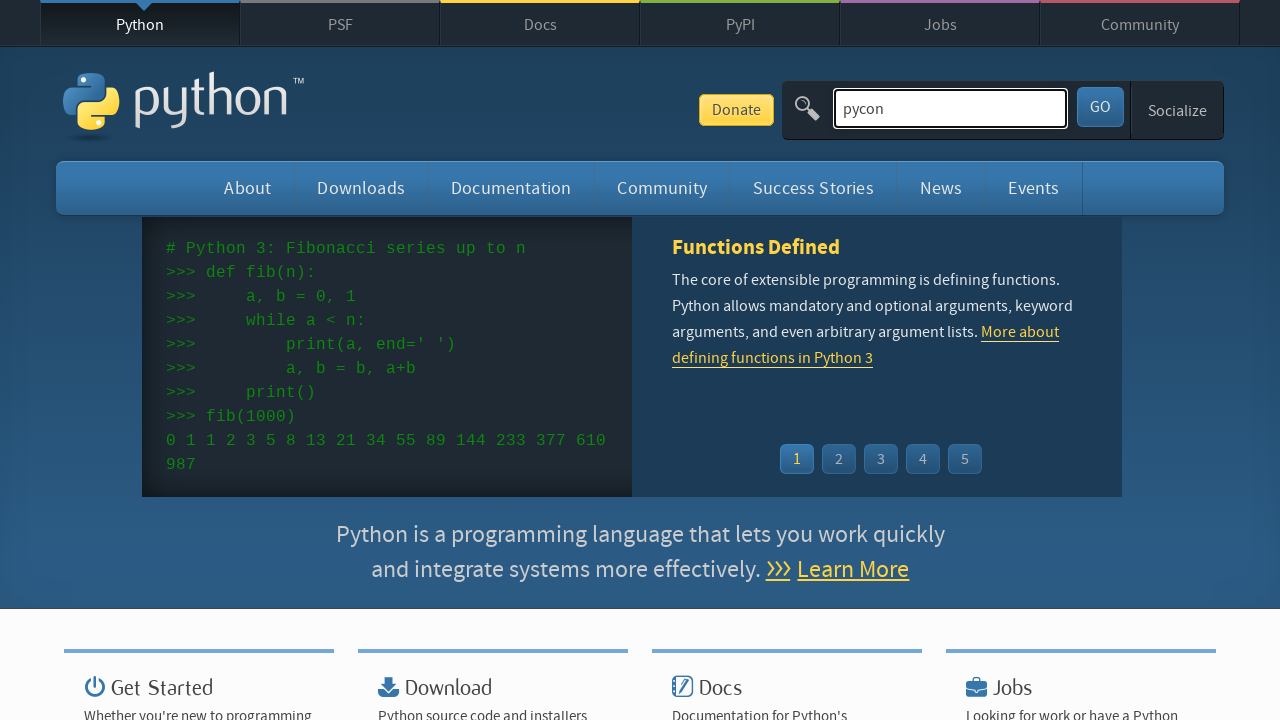

Pressed Enter to submit search query on input[name='q']
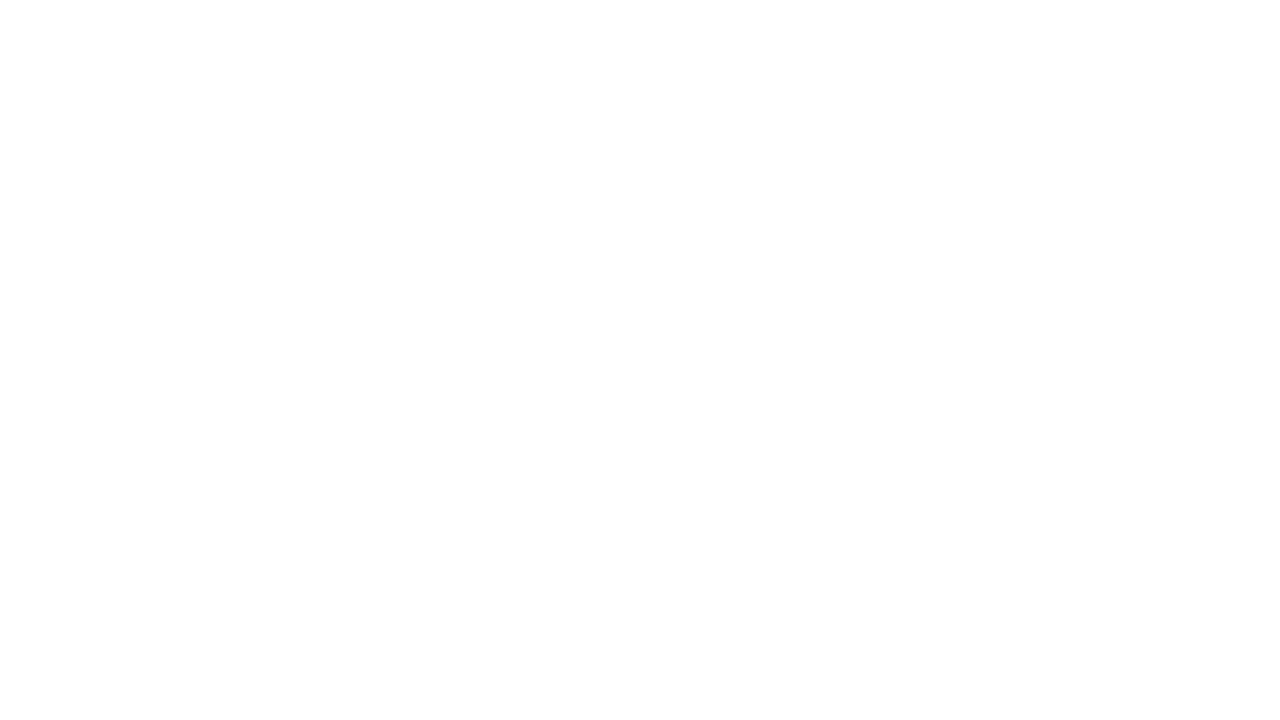

Search results page loaded (network idle)
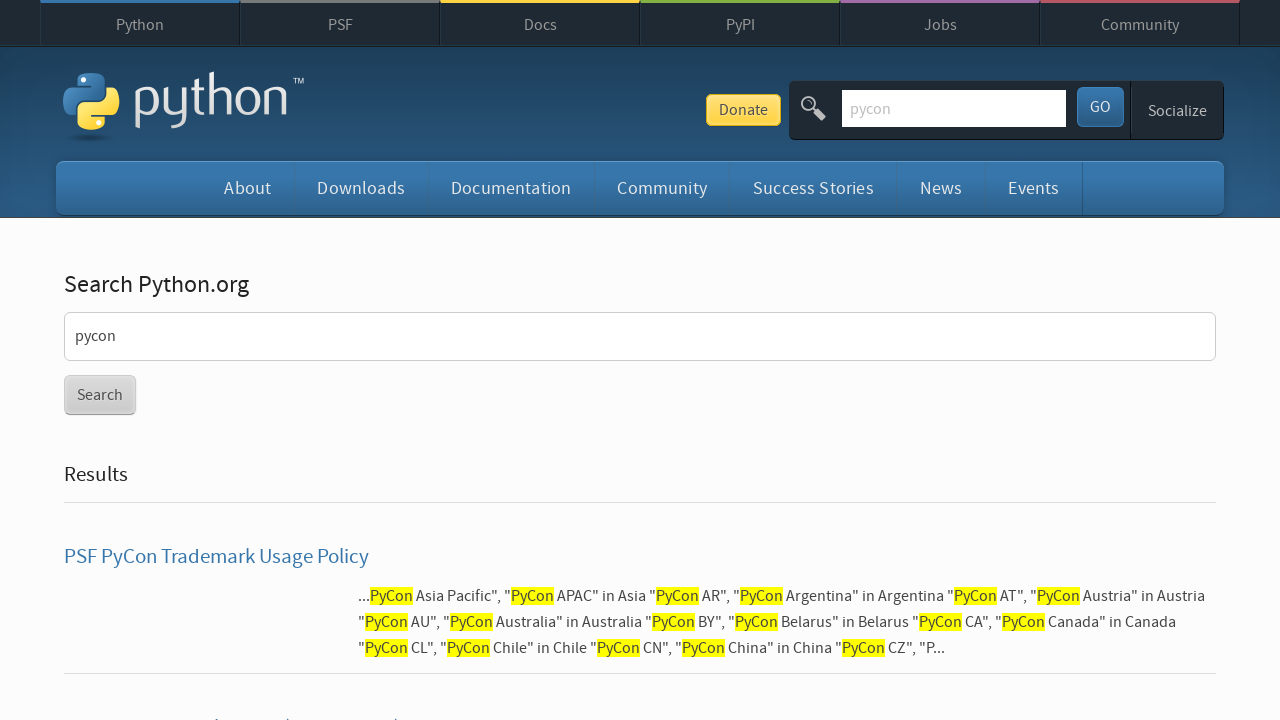

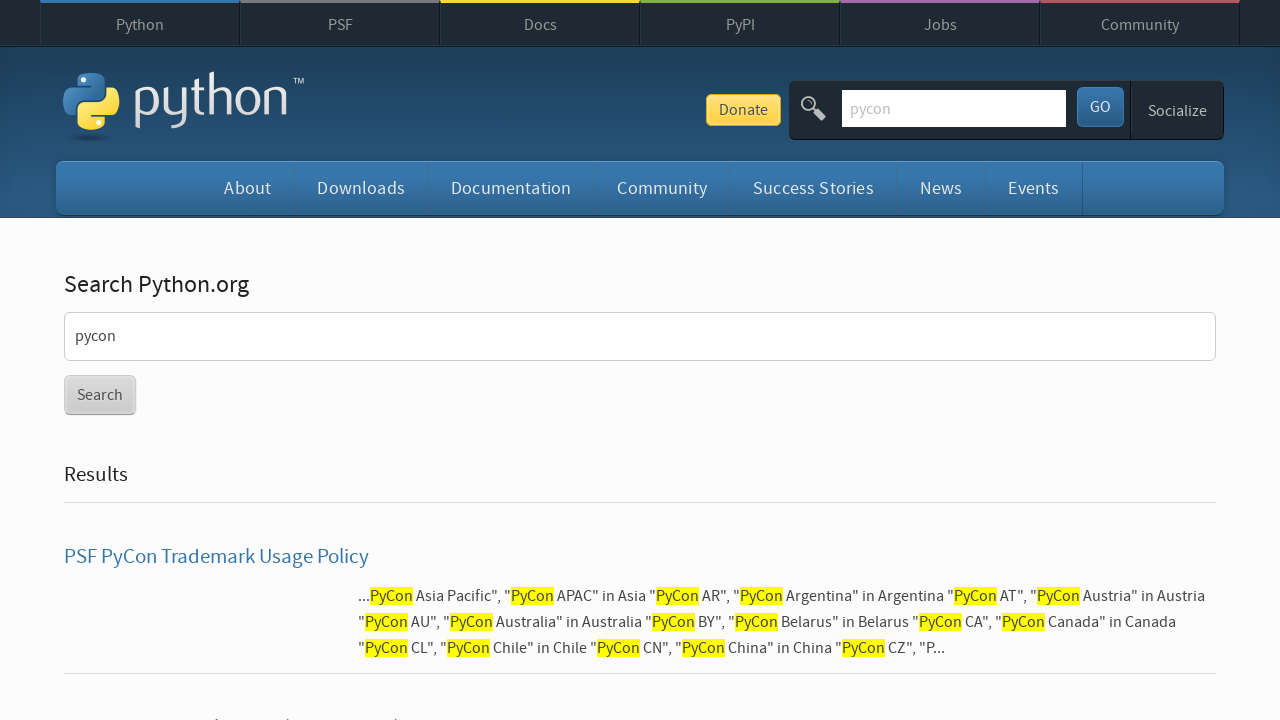